Tests JavaScript alert handling by triggering different types of alerts (simple alert, confirm dialog, and prompt) and interacting with them

Starting URL: http://the-internet.herokuapp.com/javascript_alerts

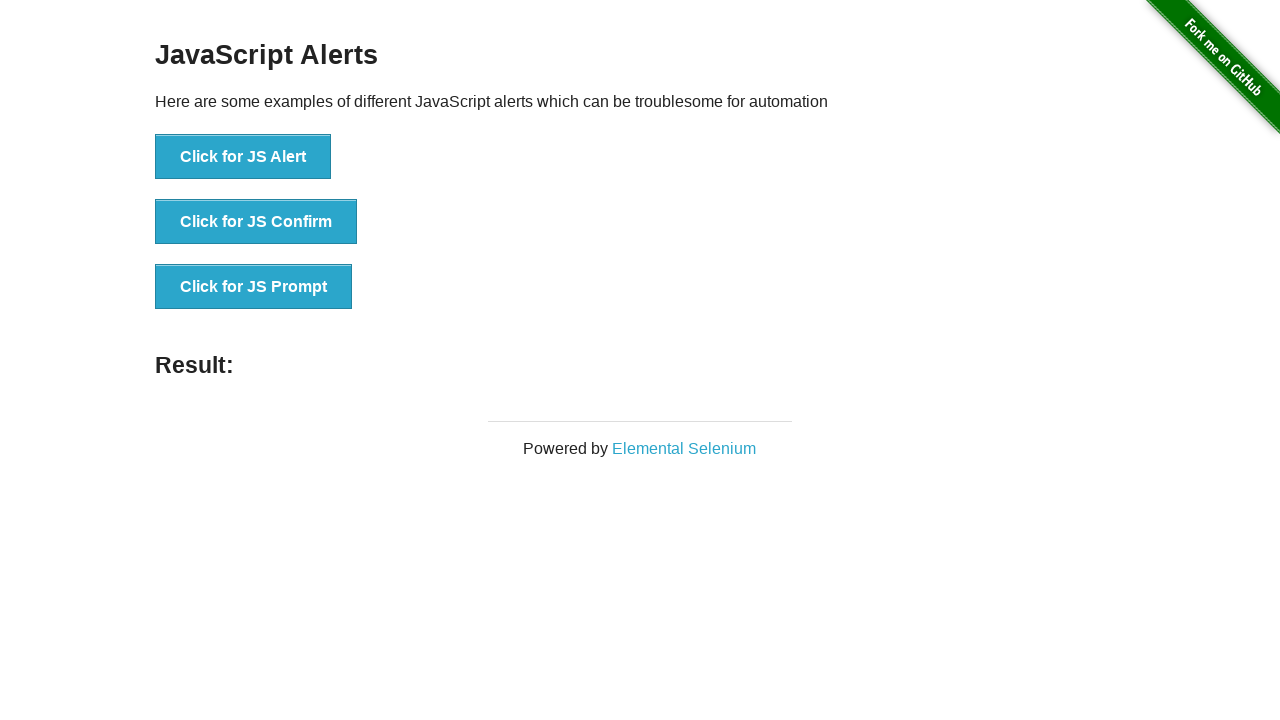

Clicked first button to trigger simple alert at (243, 157) on xpath=html/body/div[2]/div/div/ul/li[1]/button
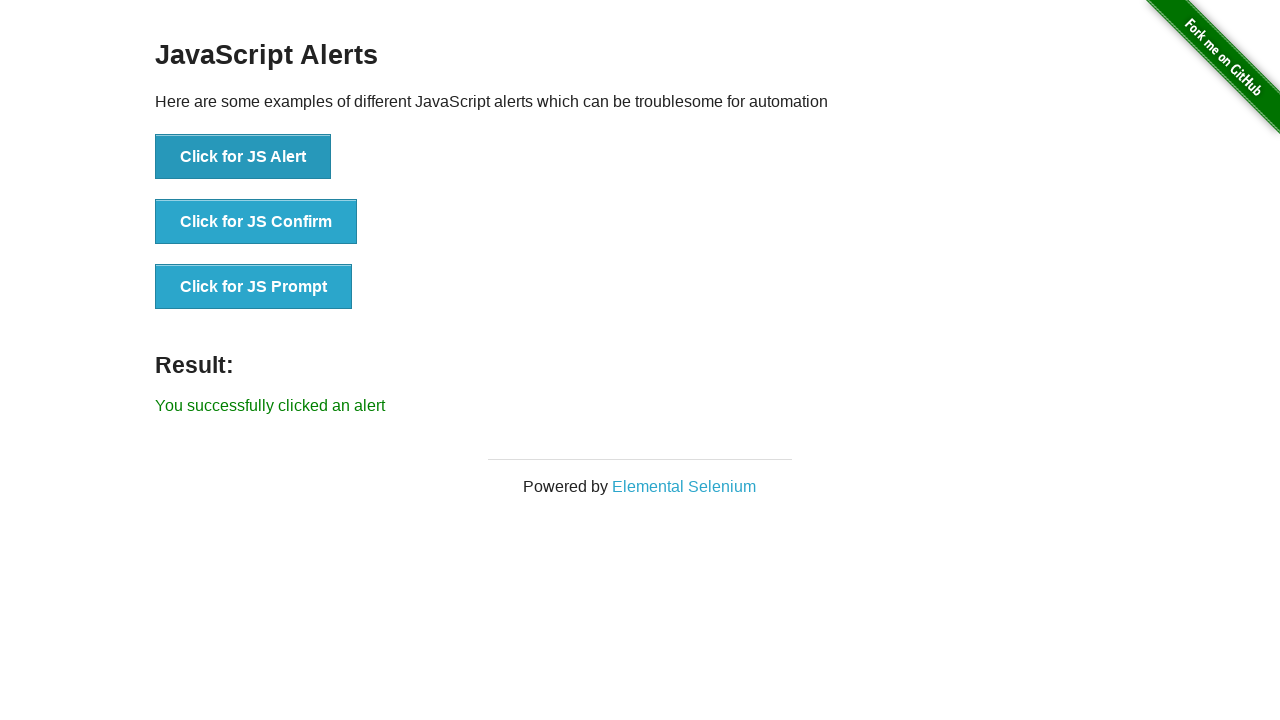

Set up handler to accept simple alert
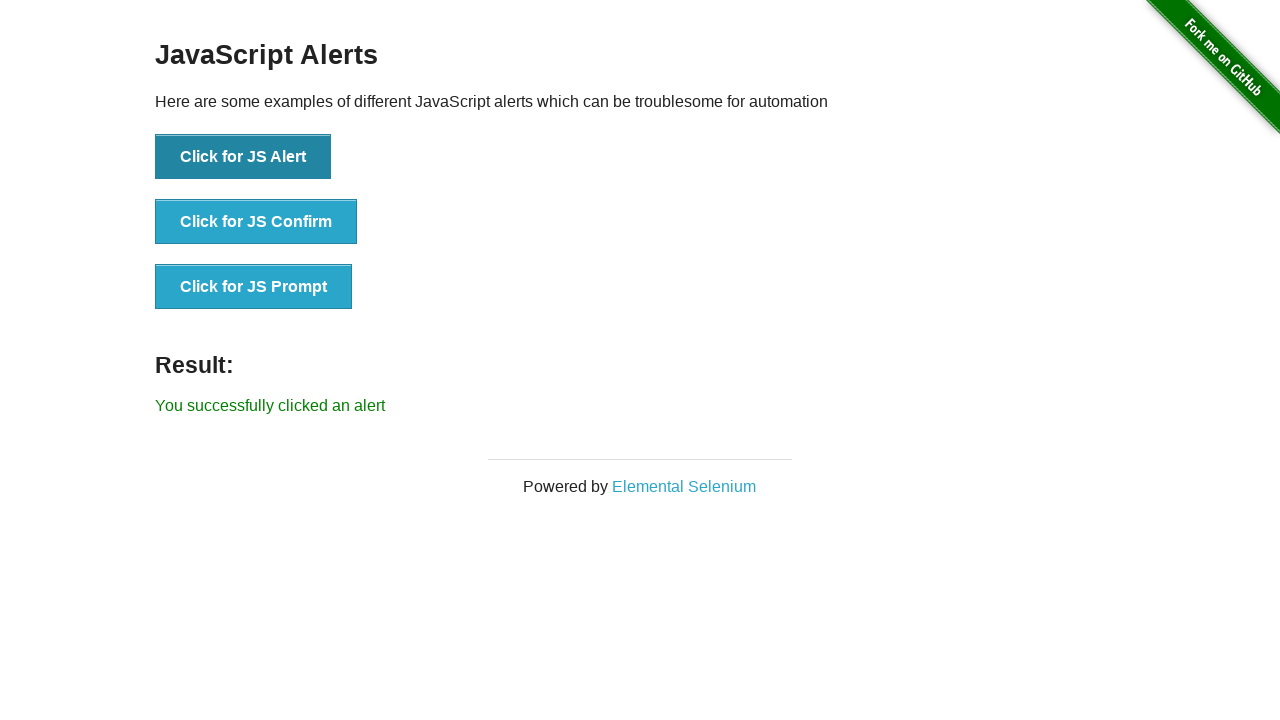

Retrieved result text after accepting alert: 'You successfully clicked an alert'
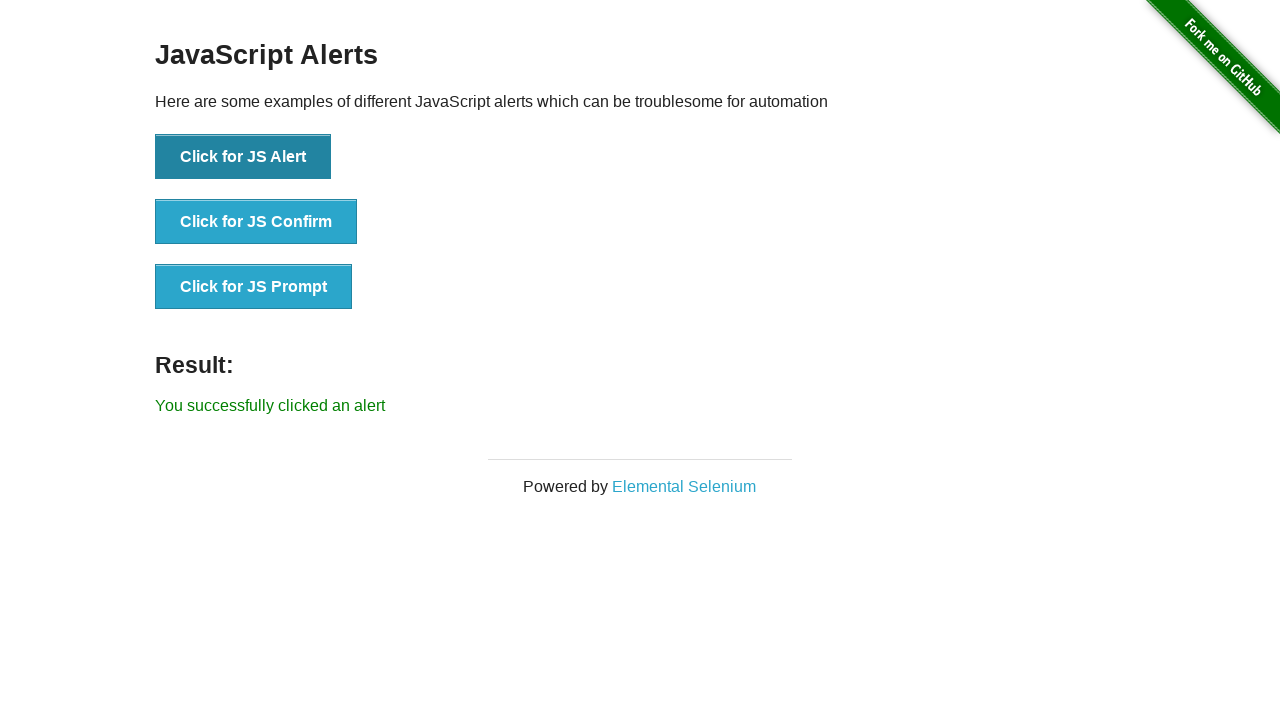

Clicked second button to trigger confirm dialog at (256, 222) on xpath=html/body/div[2]/div/div/ul/li[2]/button
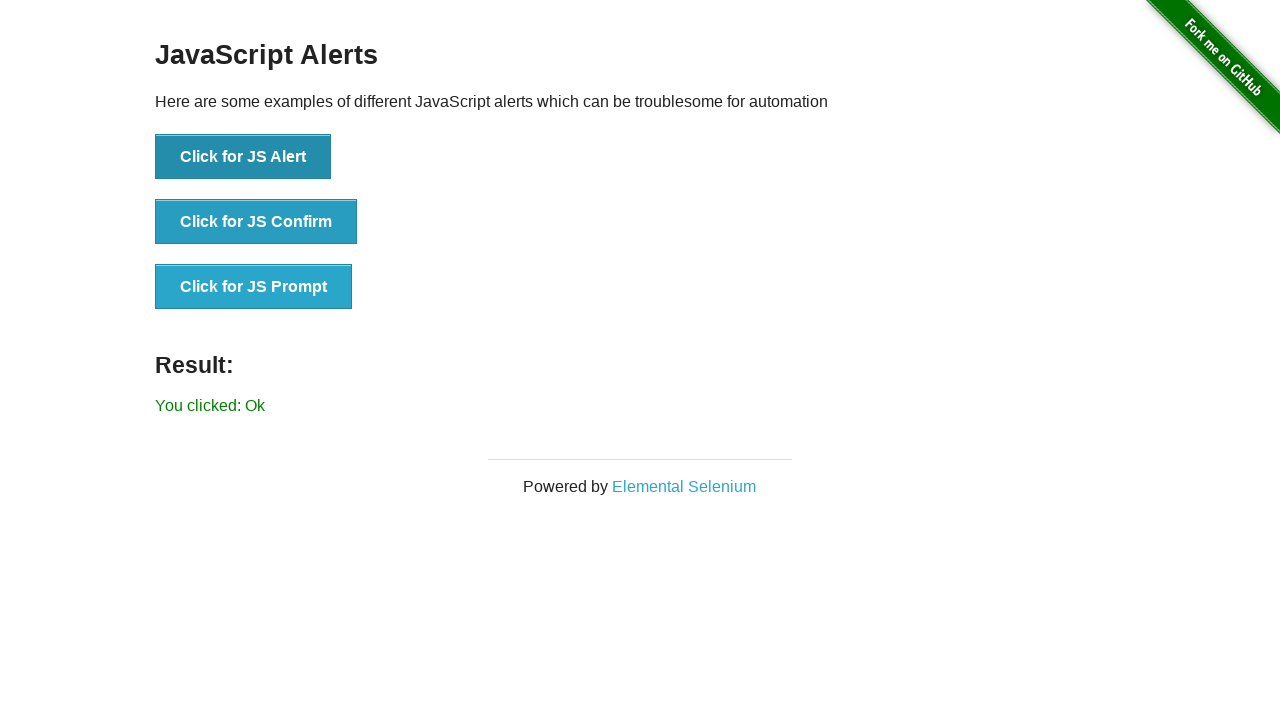

Set up handler to dismiss confirm dialog
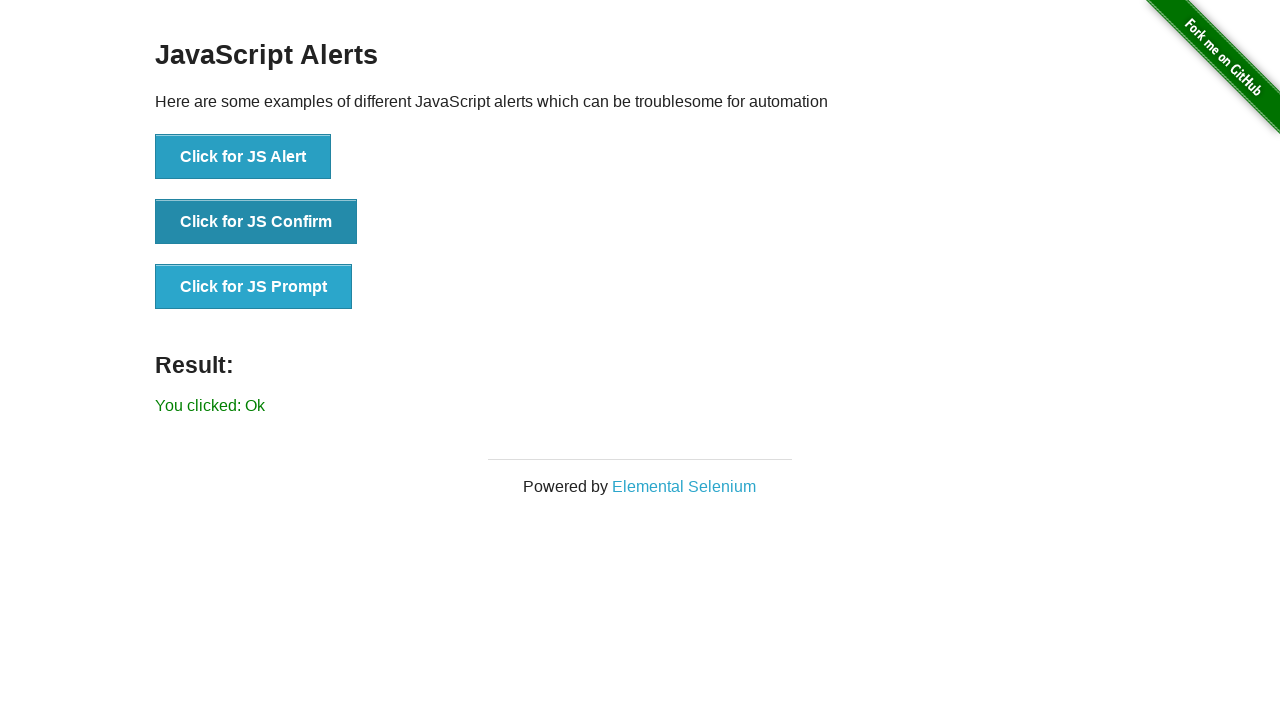

Retrieved result text after dismissing confirm dialog: 'You clicked: Ok'
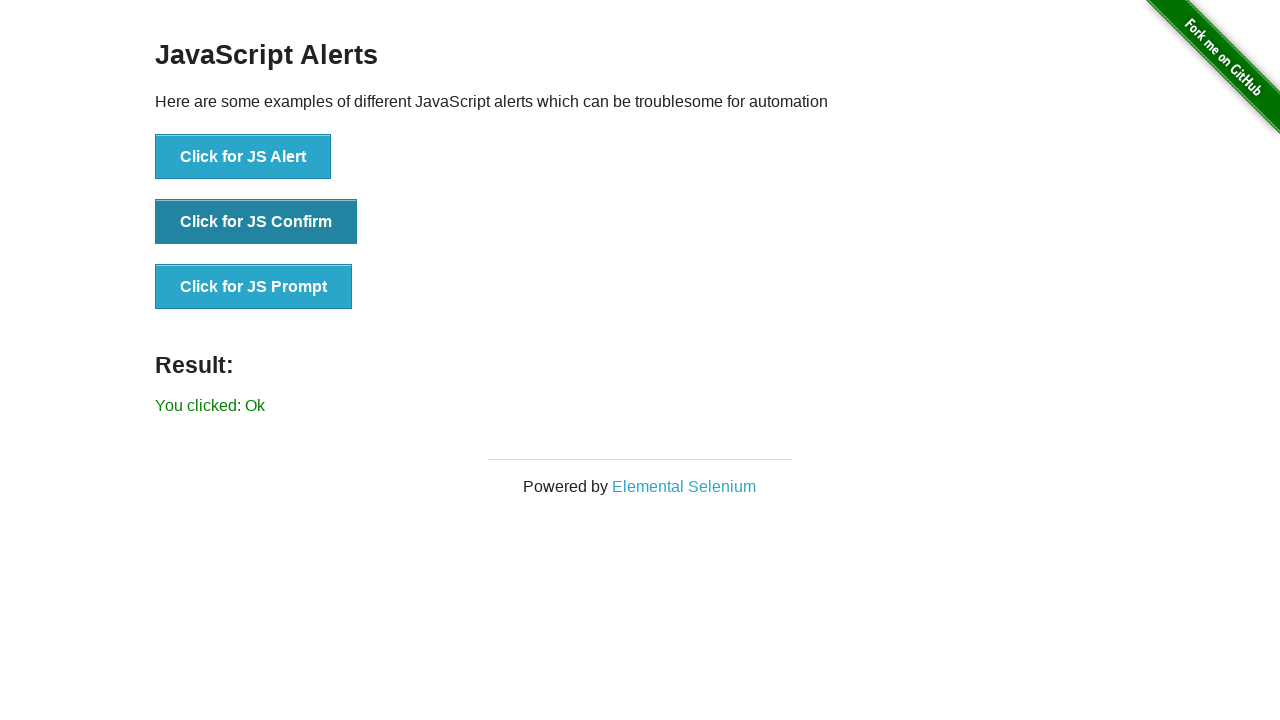

Clicked third button to trigger prompt dialog at (254, 287) on xpath=html/body/div[2]/div/div/ul/li[3]/button
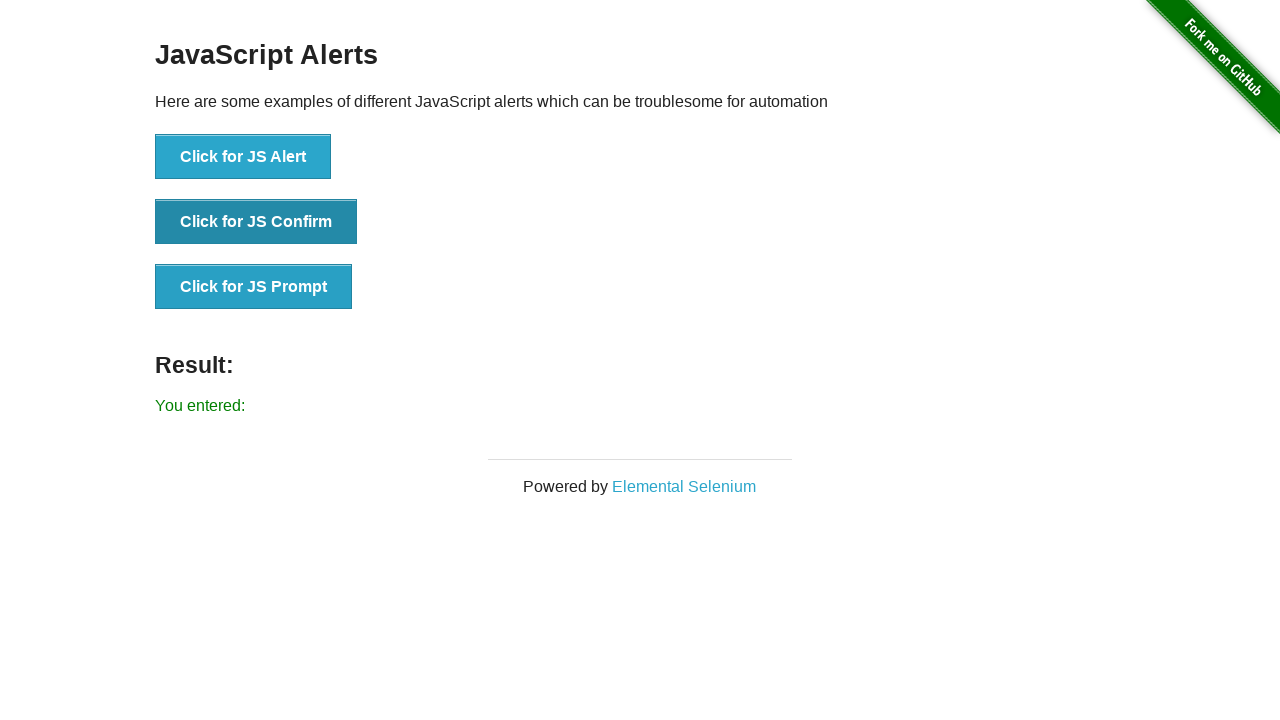

Set up handler to accept prompt with text 'till fältet'
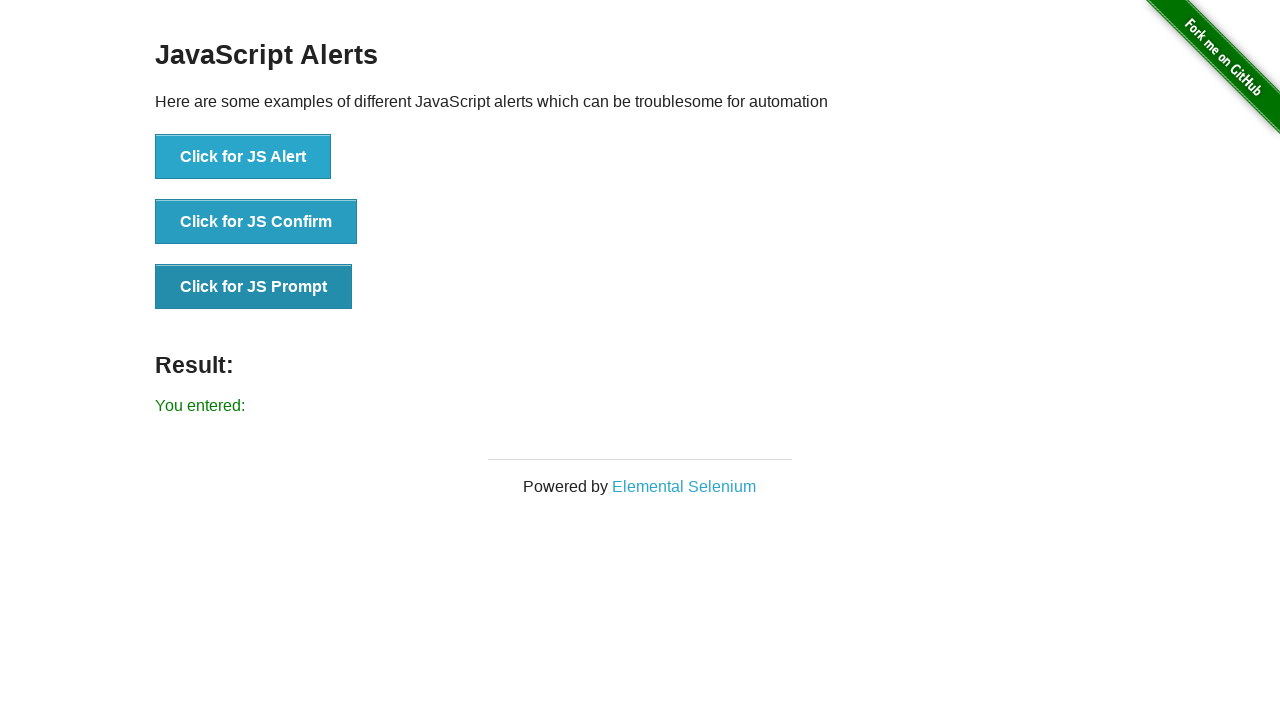

Waited for result element to appear
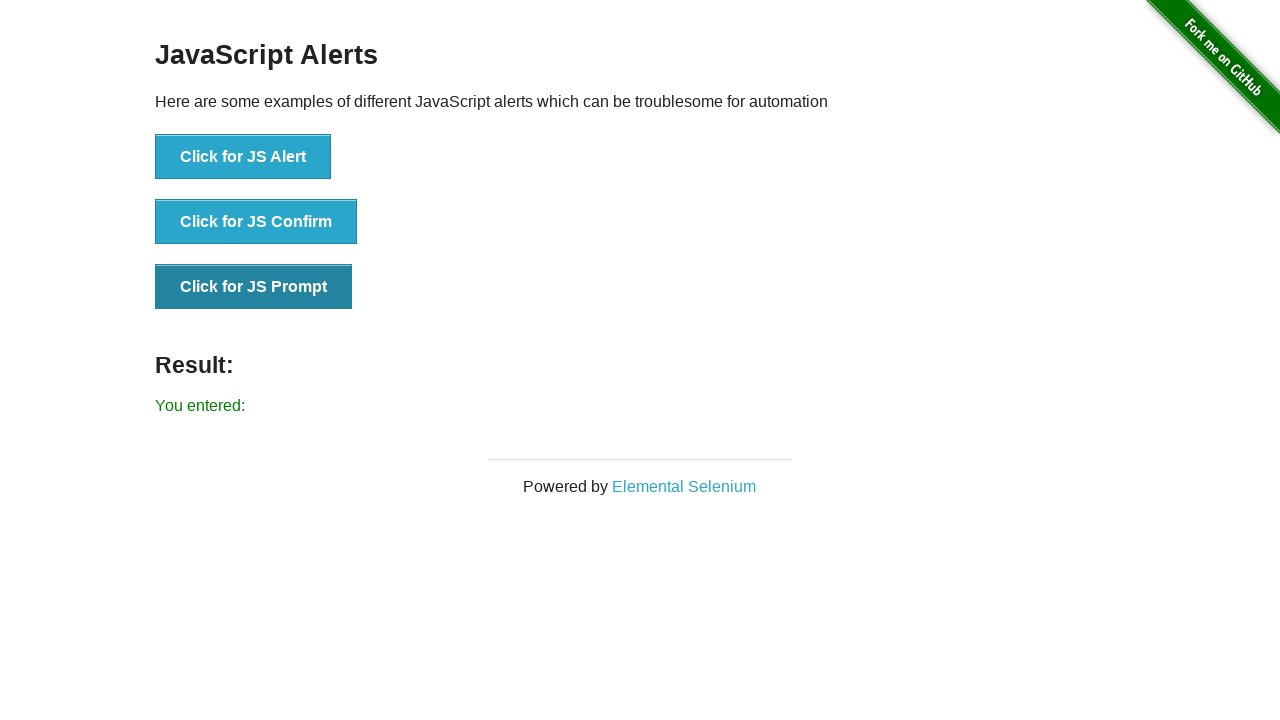

Retrieved result text from prompt: 'You entered: '
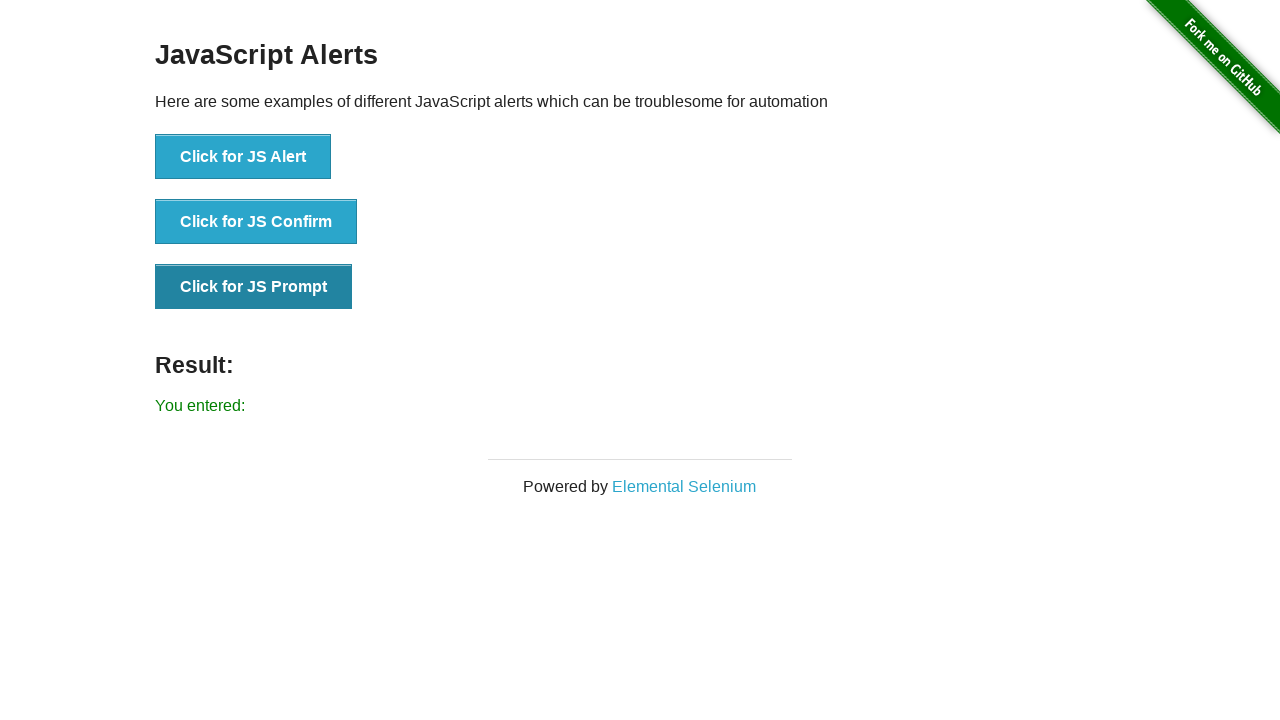

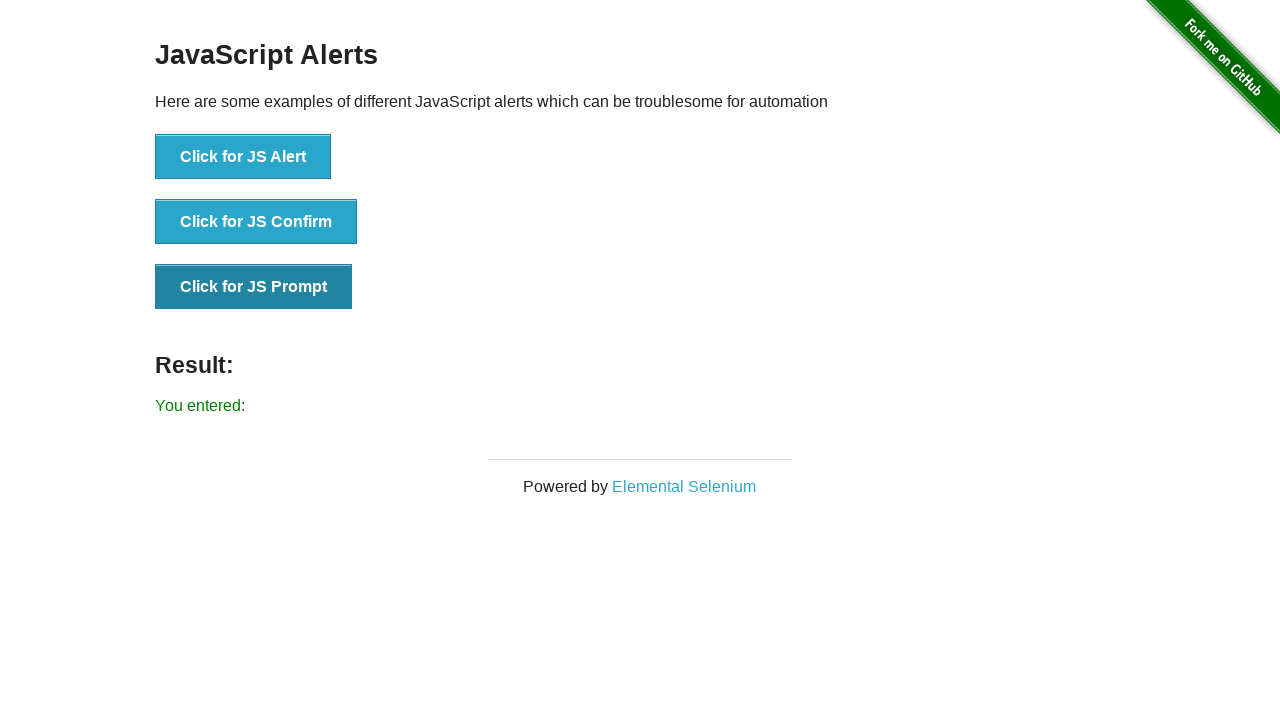